Tests that toggle-all checkbox state updates when individual items are completed or cleared

Starting URL: https://demo.playwright.dev/todomvc

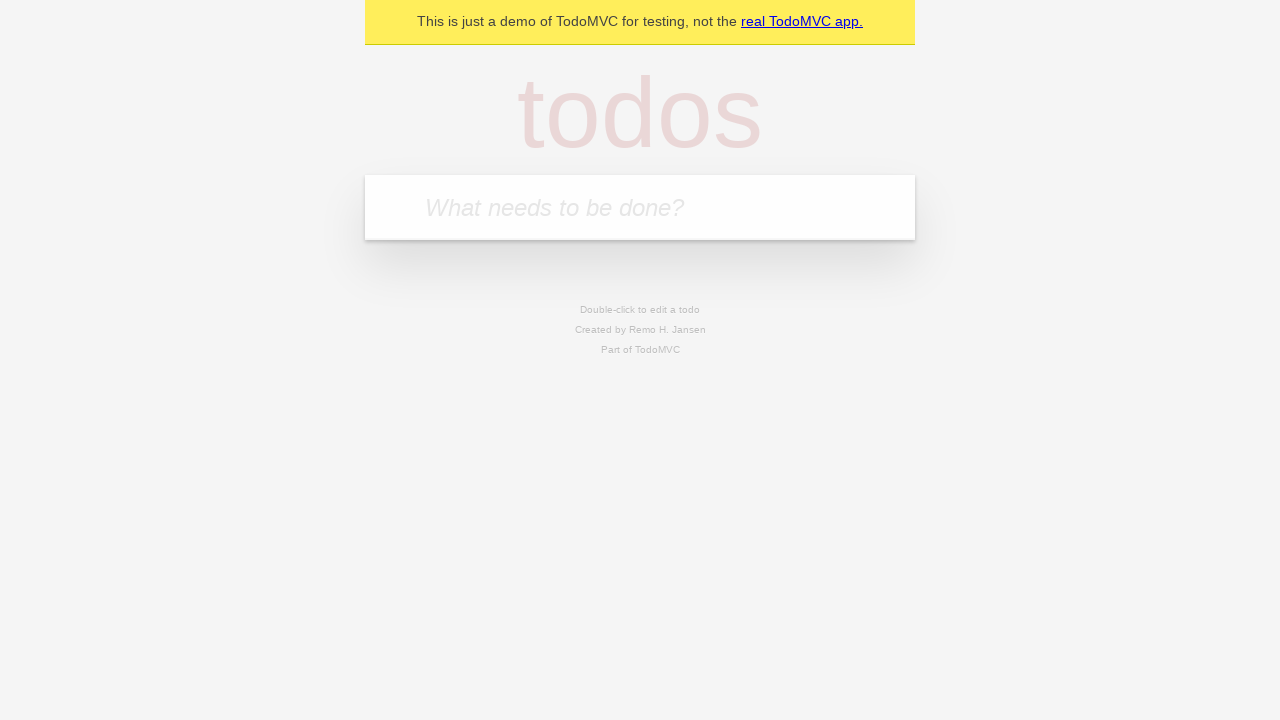

Filled new-todo input with 'buy some cheese' on .new-todo
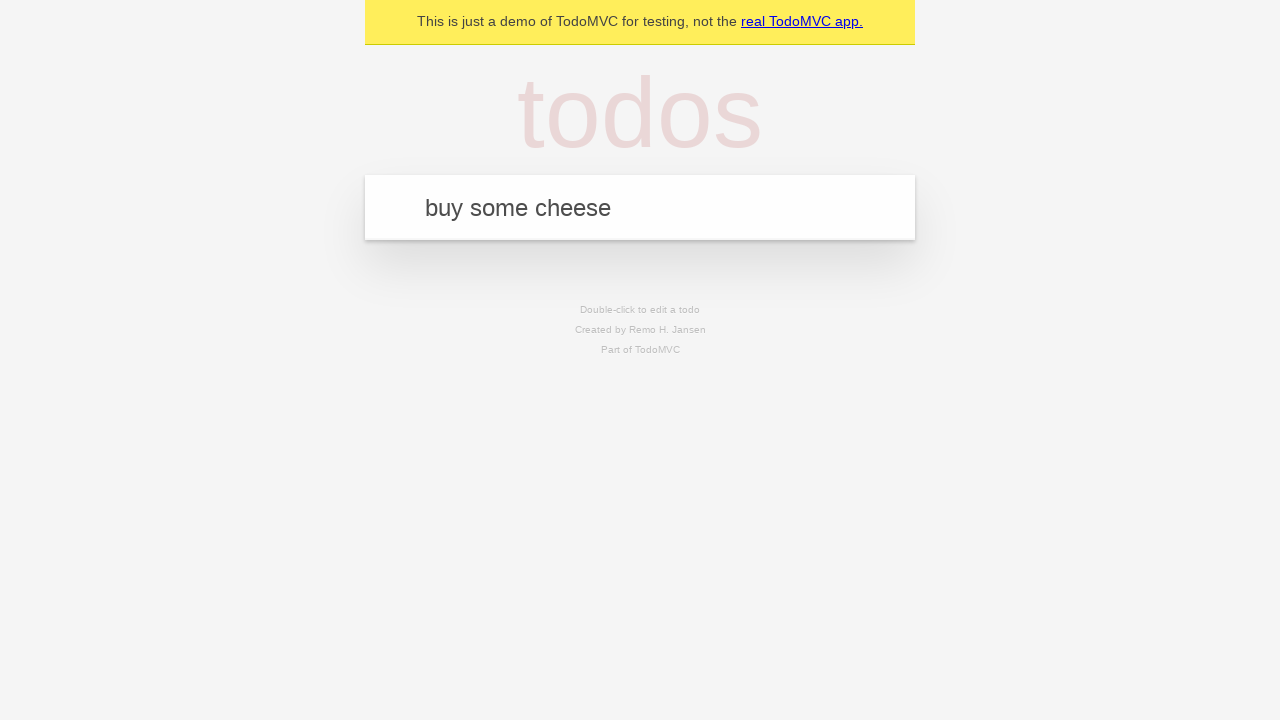

Pressed Enter to add first todo item on .new-todo
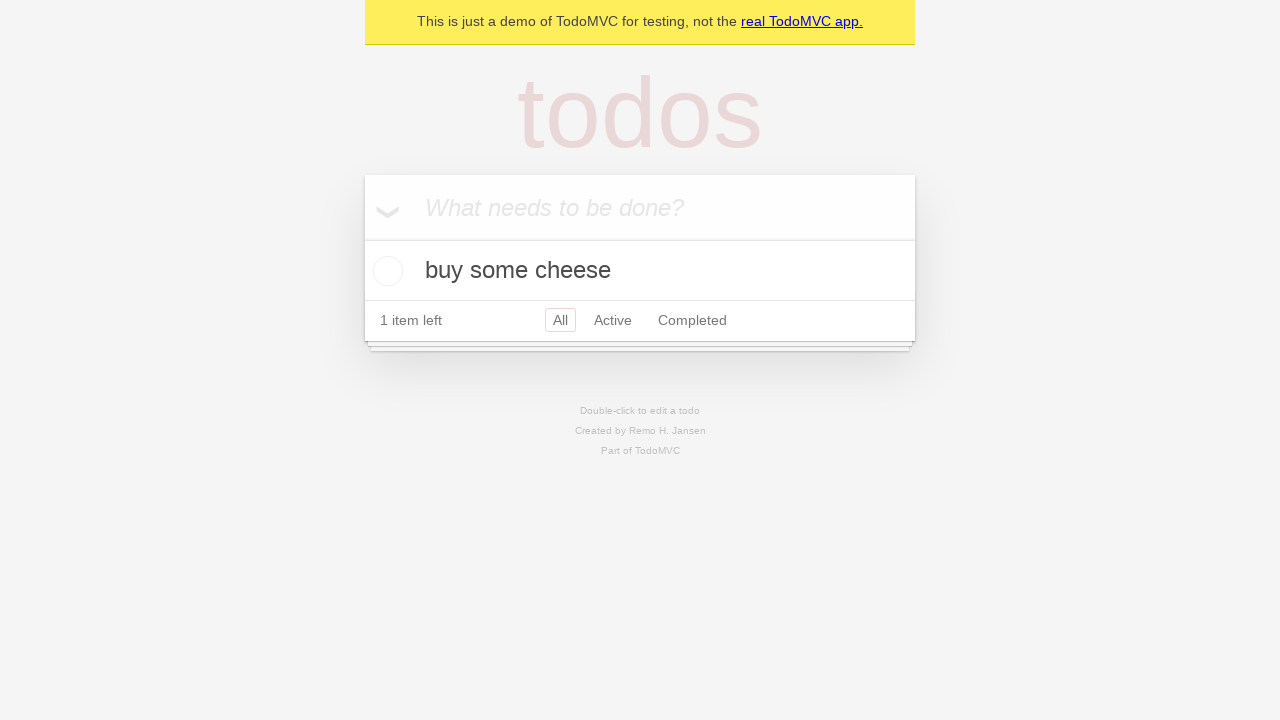

Filled new-todo input with 'feed the cat' on .new-todo
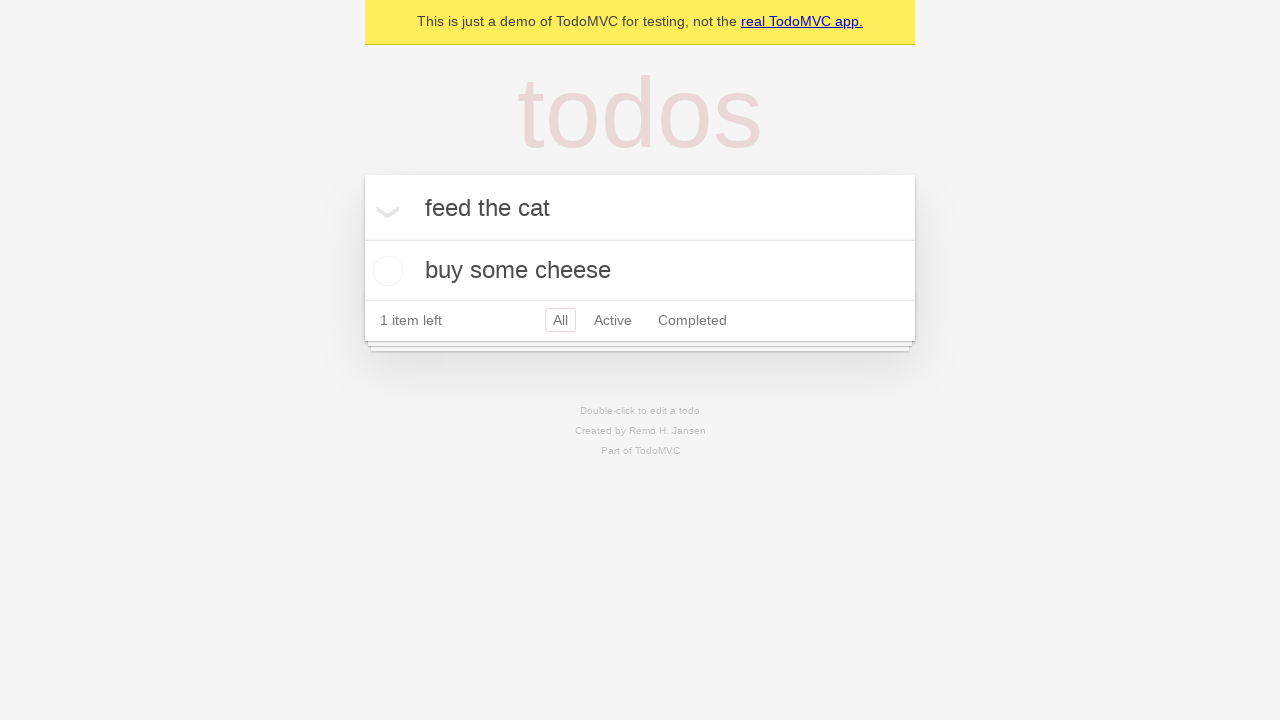

Pressed Enter to add second todo item on .new-todo
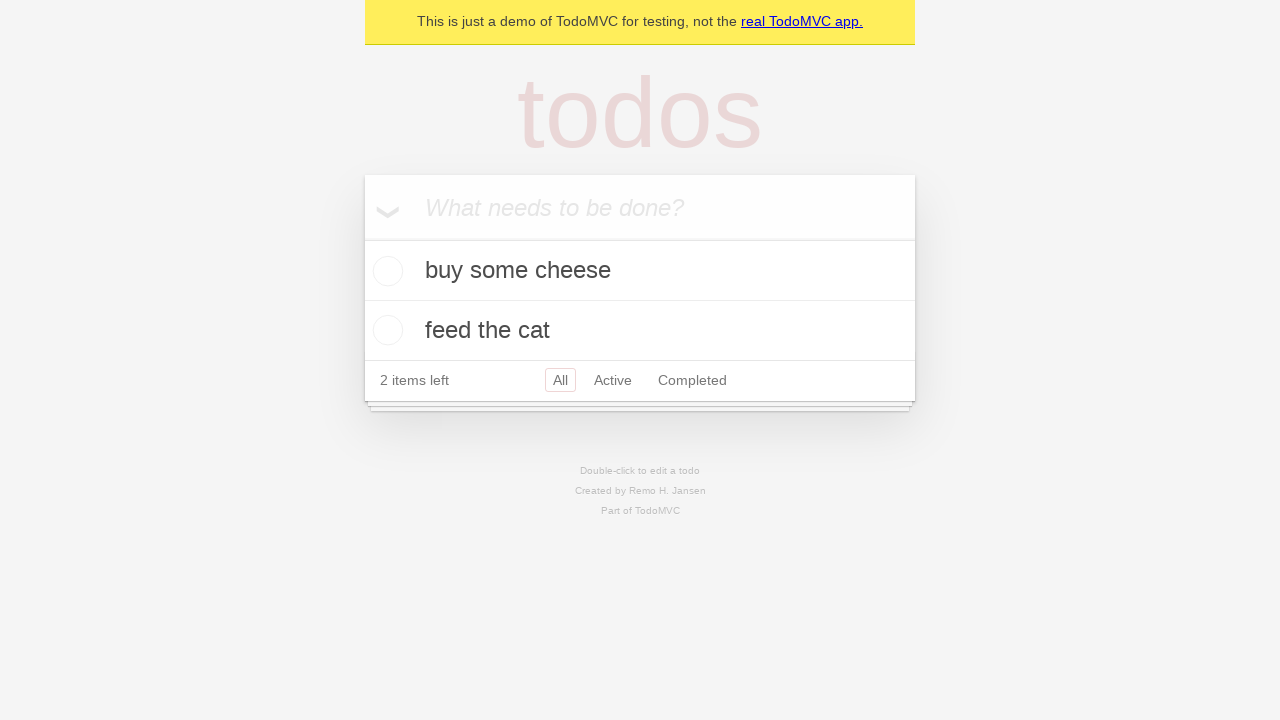

Filled new-todo input with 'book a doctors appointment' on .new-todo
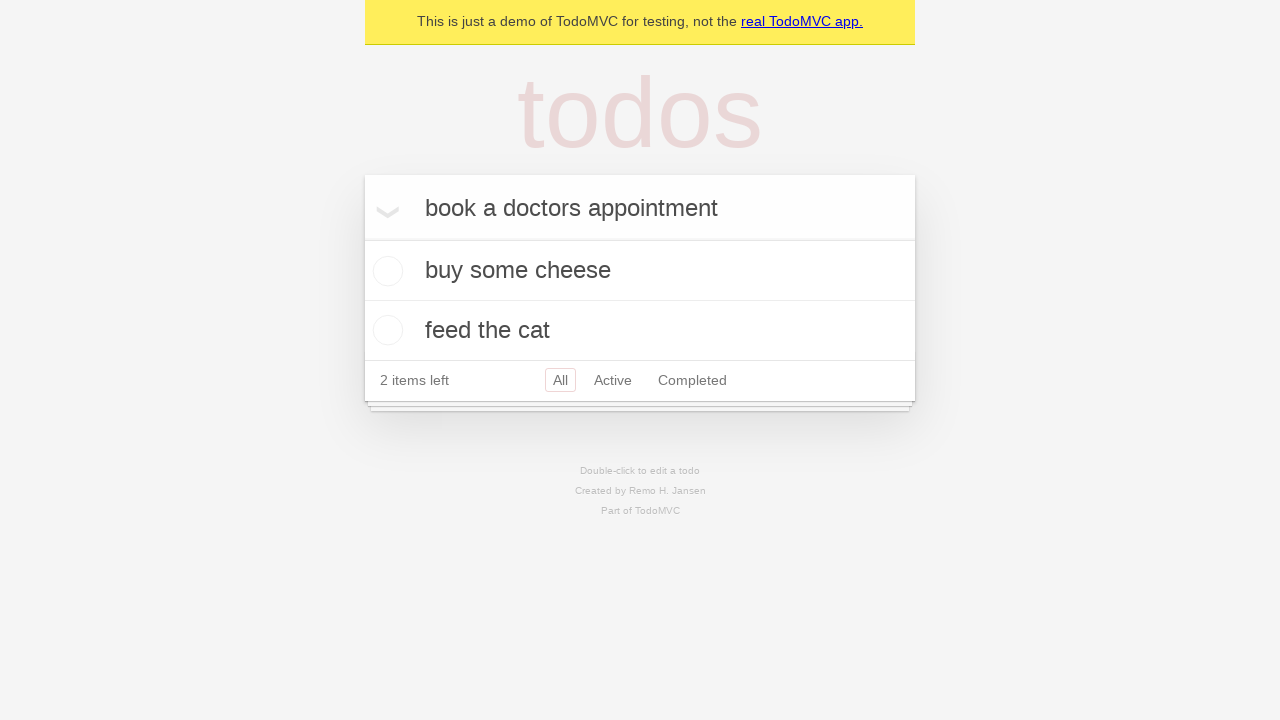

Pressed Enter to add third todo item on .new-todo
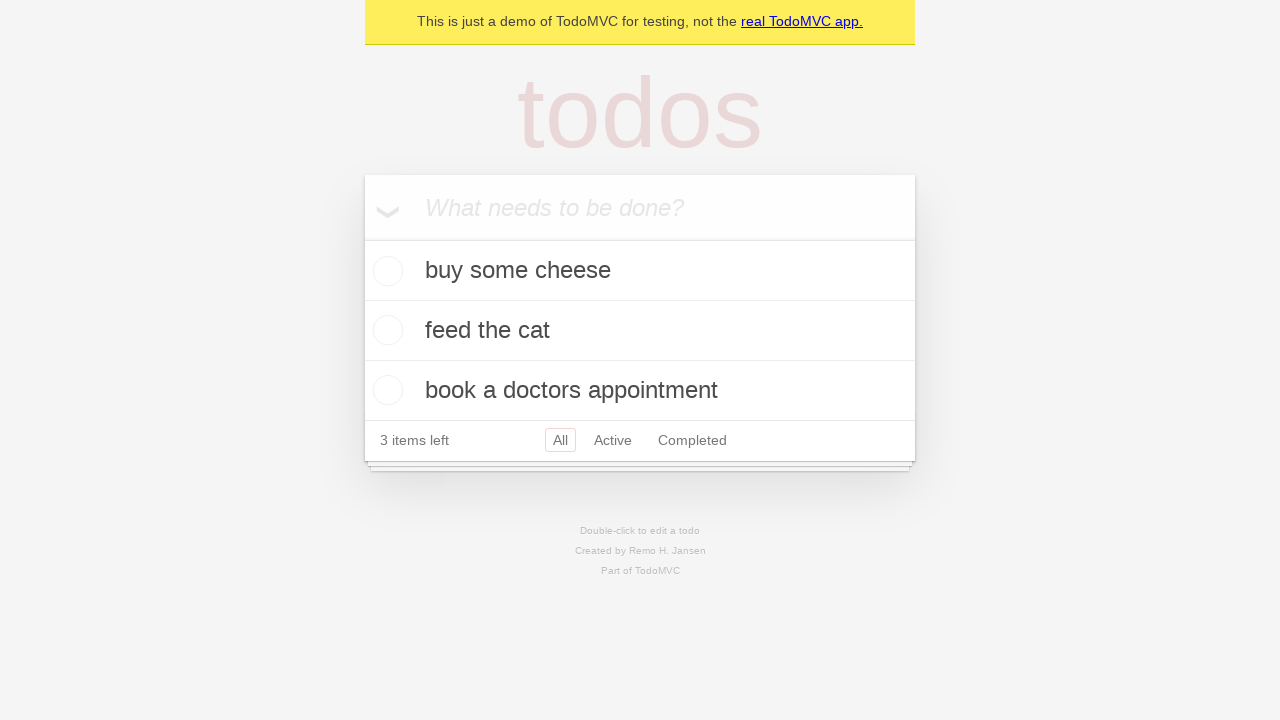

Checked toggle-all checkbox to mark all items as completed at (362, 238) on .toggle-all
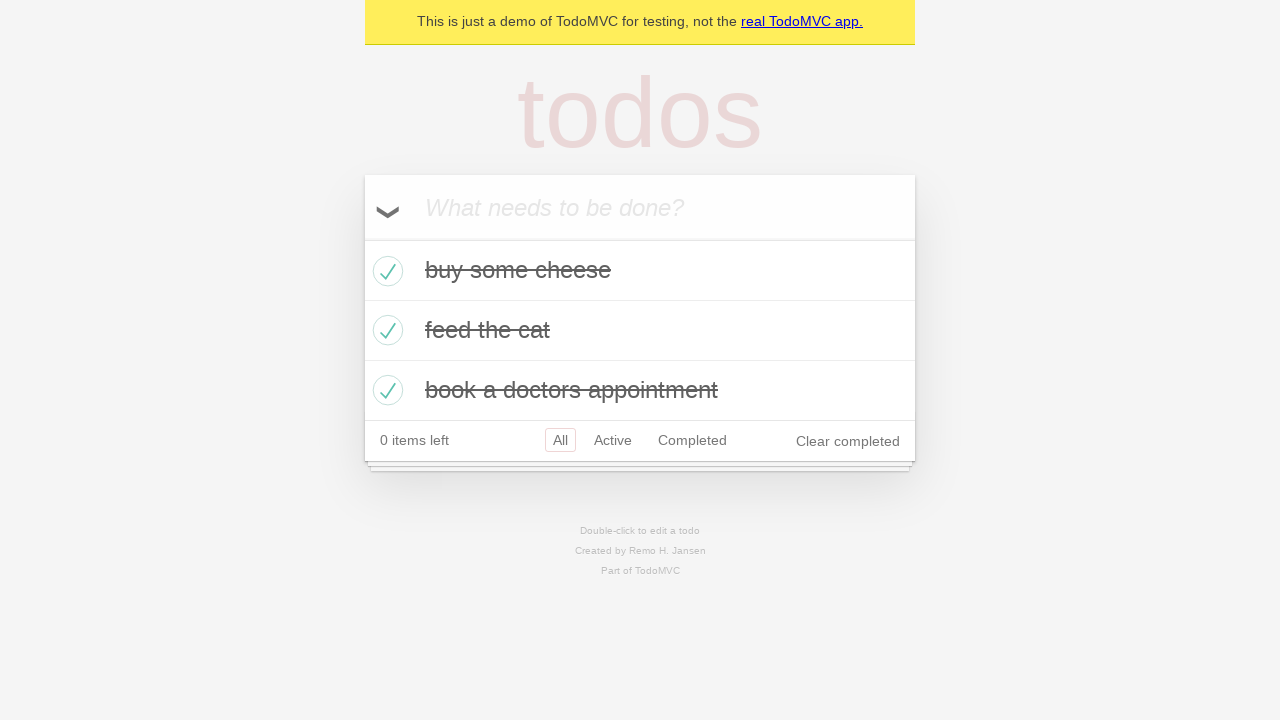

Unchecked first todo item checkbox at (385, 271) on .todo-list li >> nth=0 >> .toggle
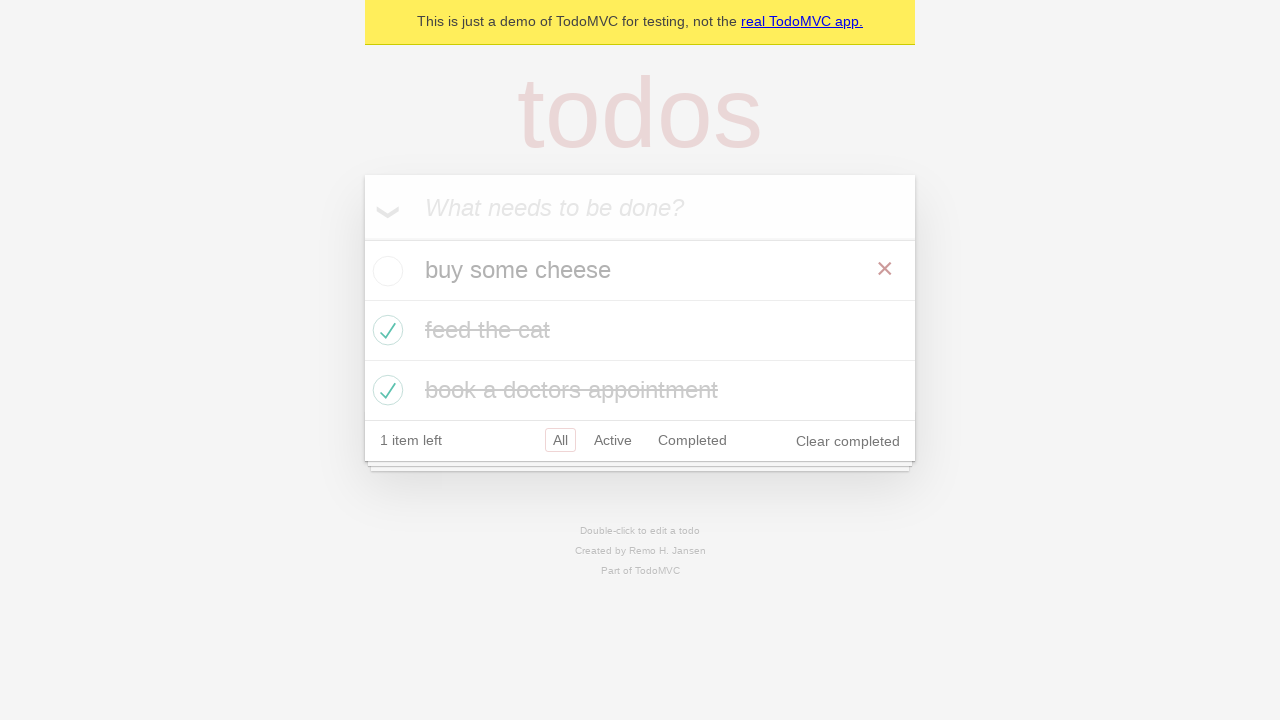

Checked first todo item checkbox again at (385, 271) on .todo-list li >> nth=0 >> .toggle
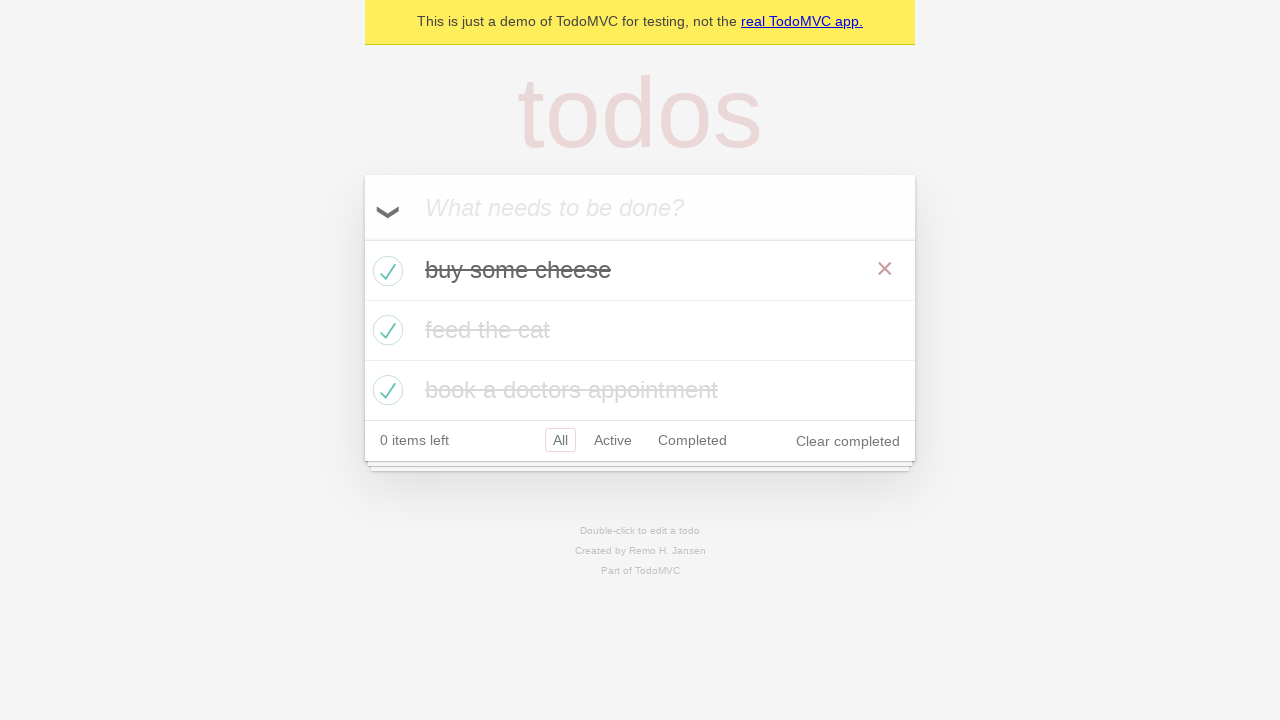

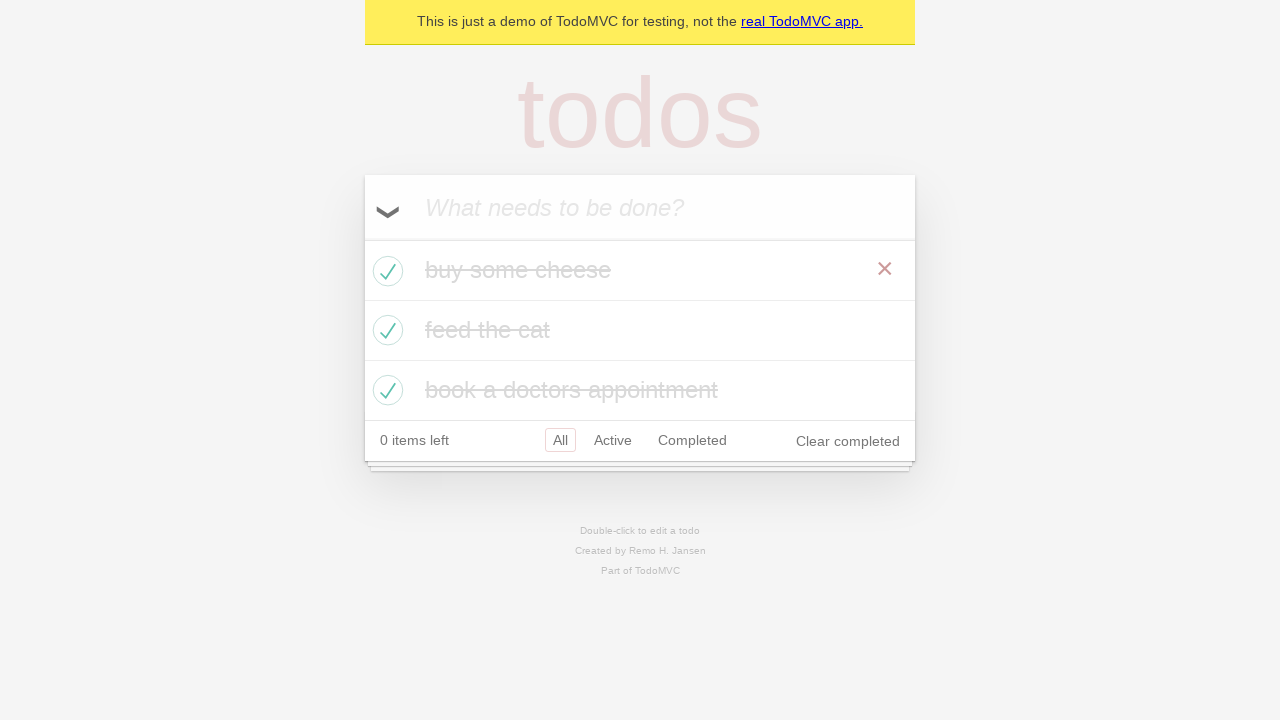